Tests entering text into a JavaScript prompt dialog by clicking the third button, typing text, and accepting

Starting URL: https://the-internet.herokuapp.com/javascript_alerts

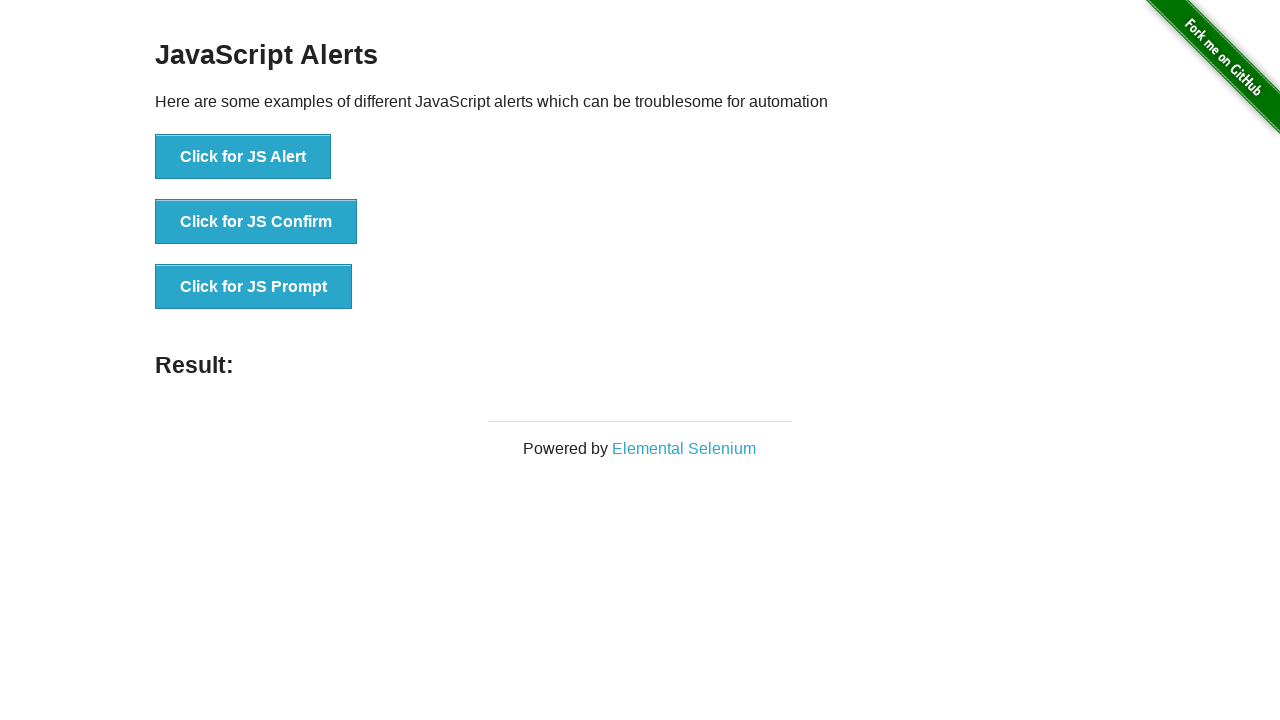

Set up dialog handler to accept prompt with text 'Ahmet'
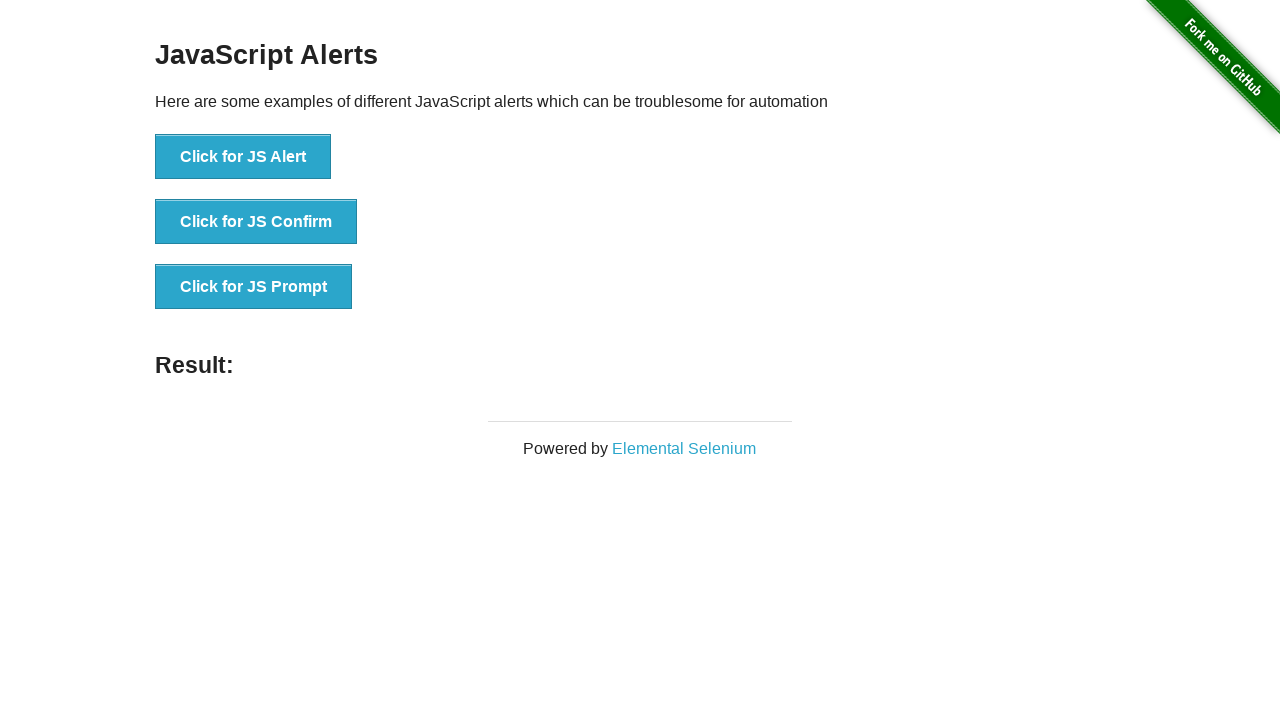

Clicked the third button to trigger JavaScript prompt dialog at (254, 287) on button[onclick='jsPrompt()']
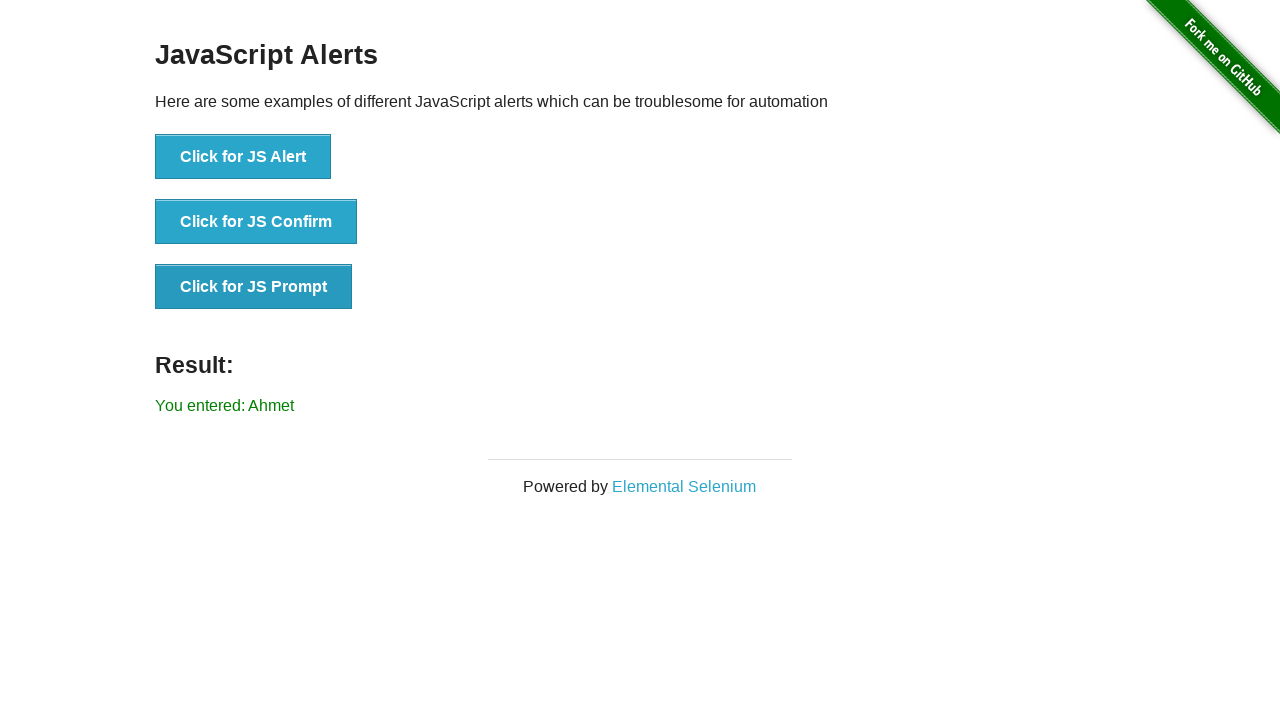

Result message appeared showing the entered text
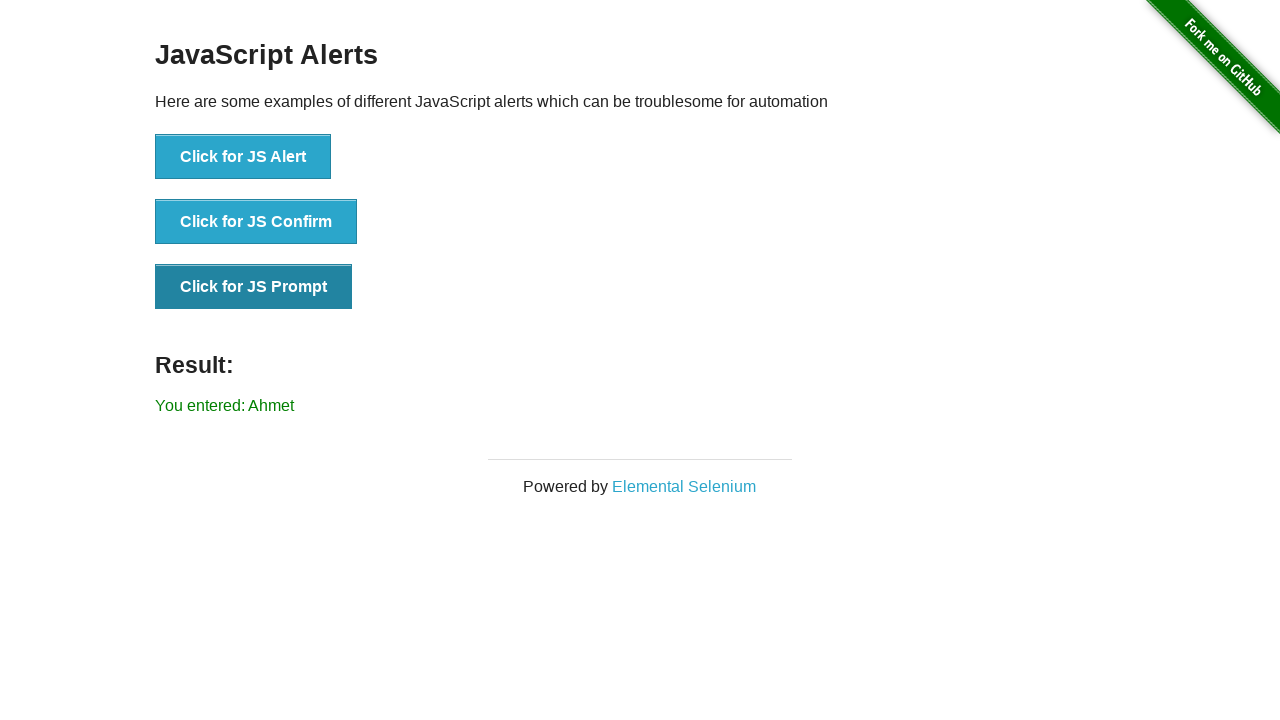

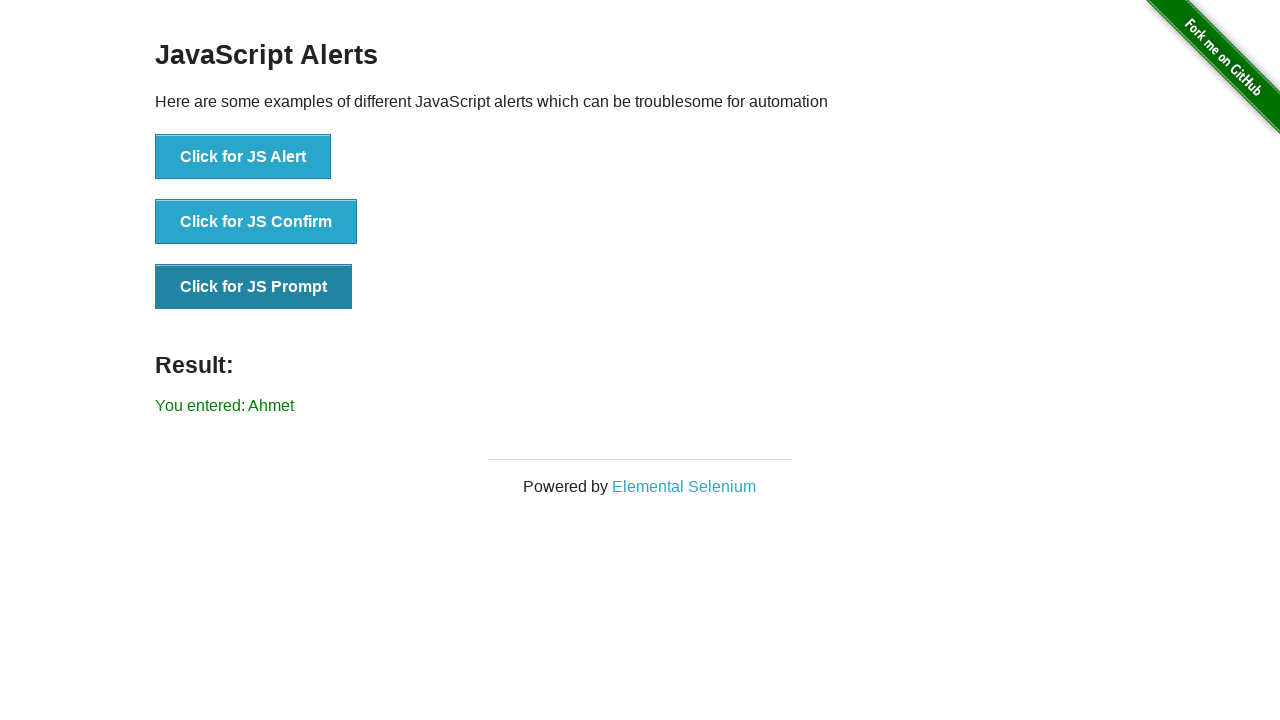